Tests form submission with dynamic attributes by filling username and password fields on a Selenium training site and verifying the confirmation message

Starting URL: https://v1.training-support.net/selenium/dynamic-attributes

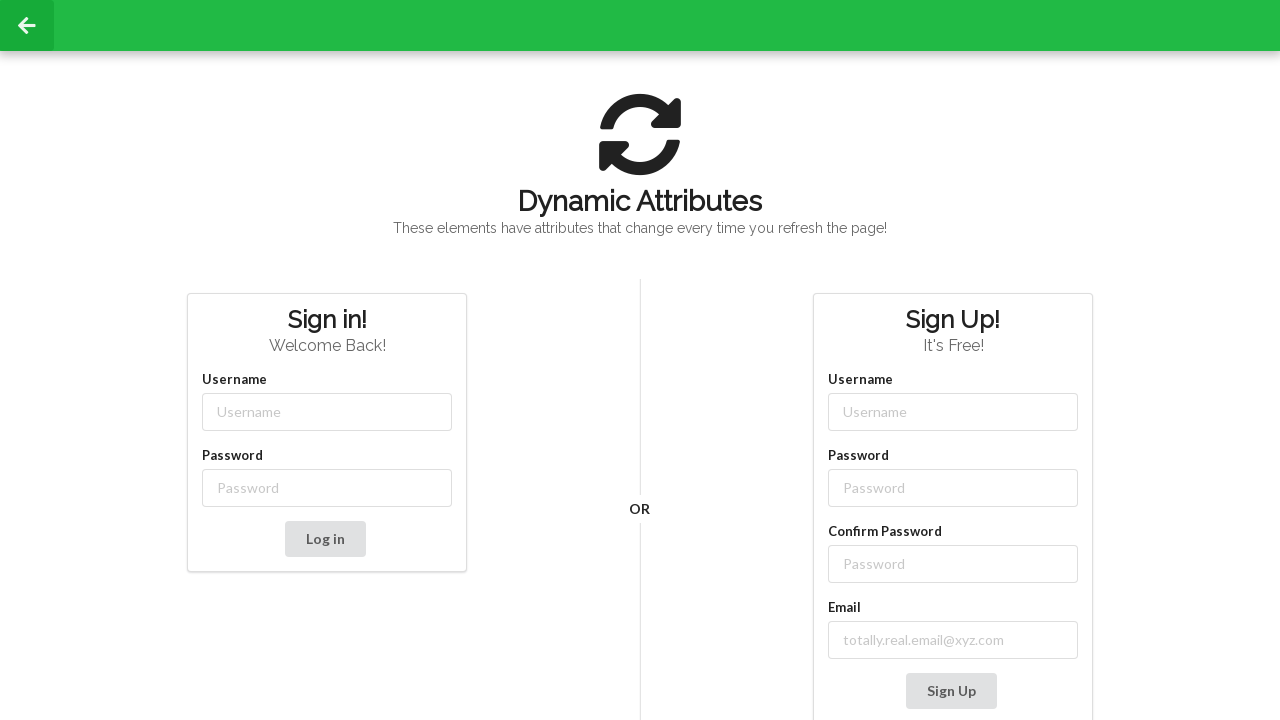

Filled username field with 'admin' on xpath=//*[@id='dynamic-attributes-form']/div/div[1]/input
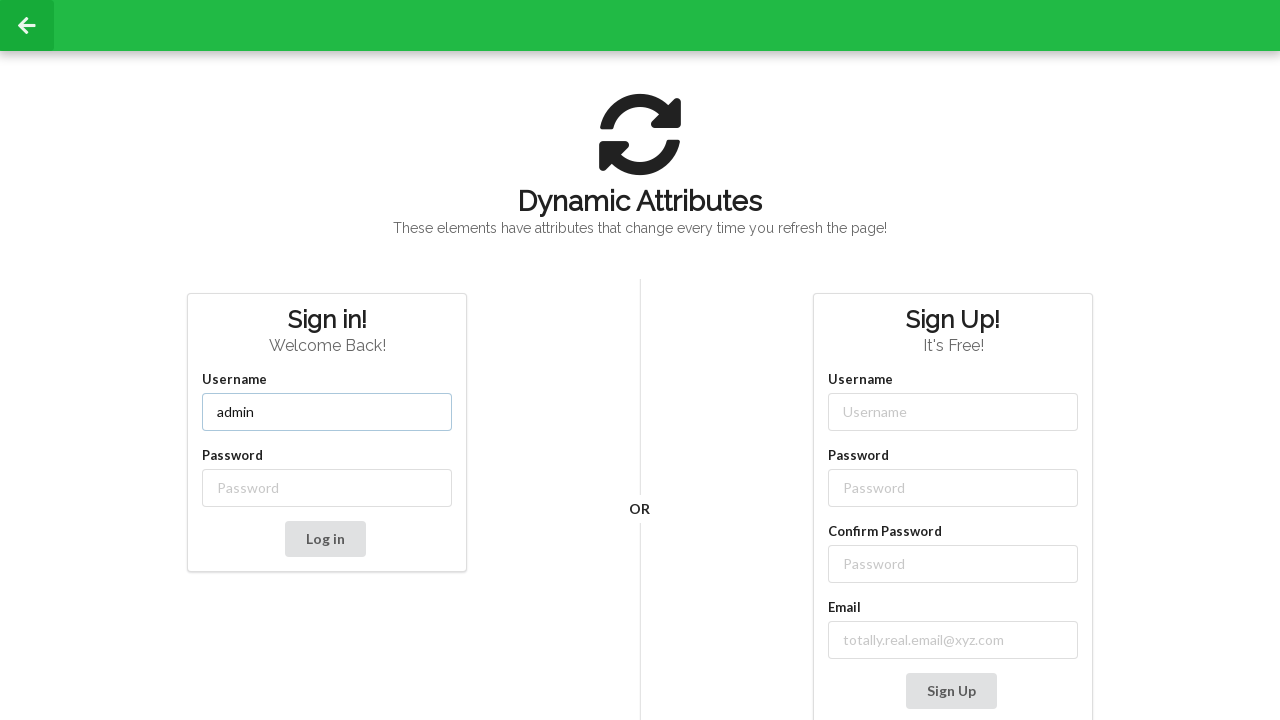

Filled password field with 'password' on xpath=//*[@id='dynamic-attributes-form']/div/div[2]/input
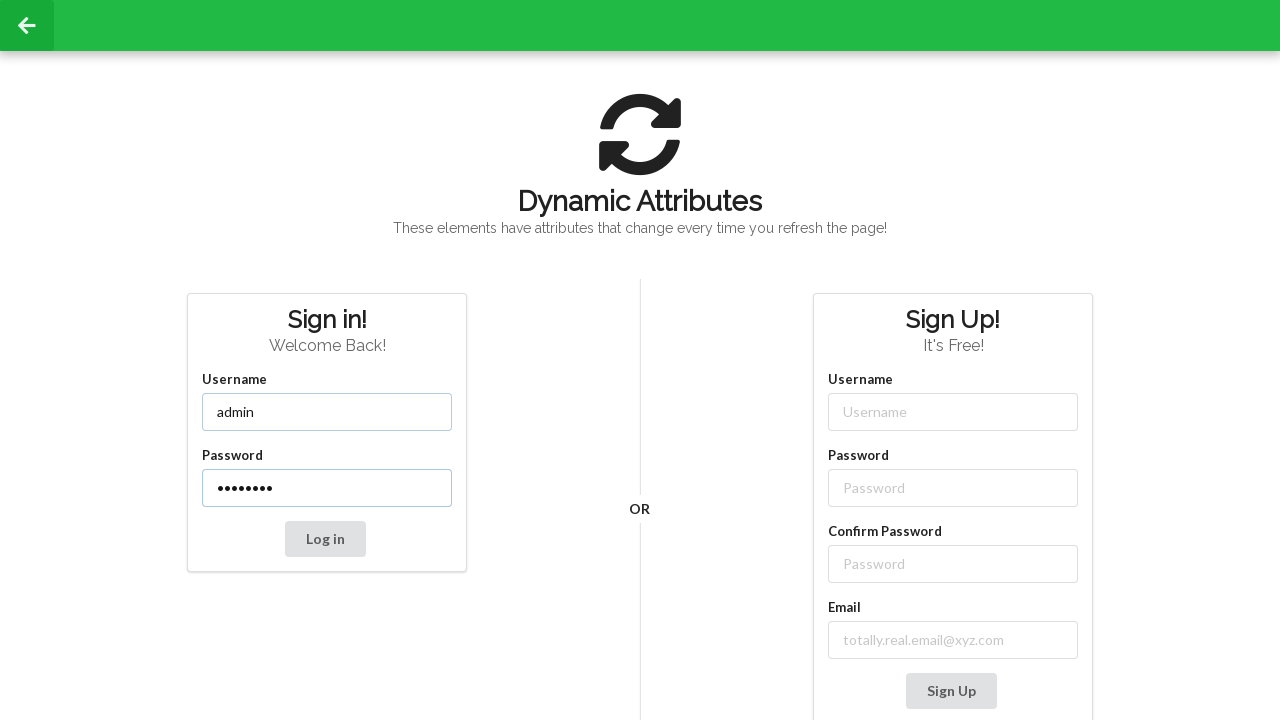

Clicked the login button at (325, 539) on xpath=//*[@id='dynamic-attributes-form']/div/button
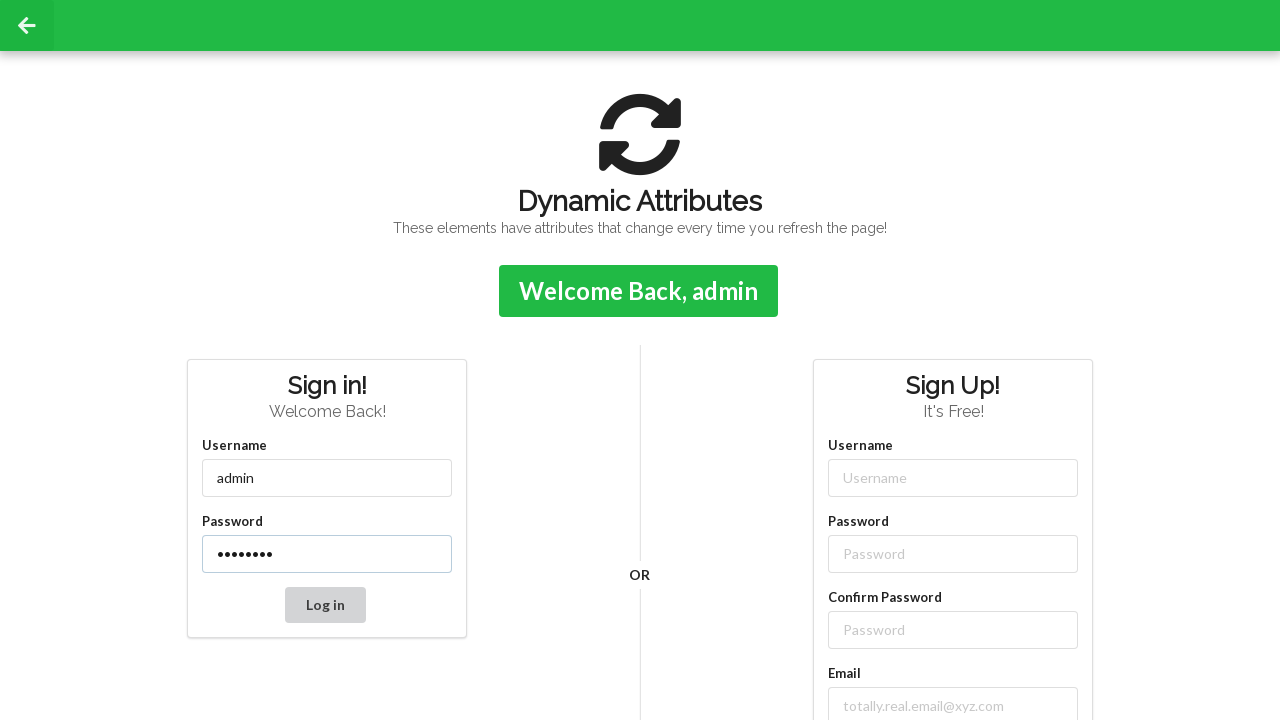

Confirmation message appeared
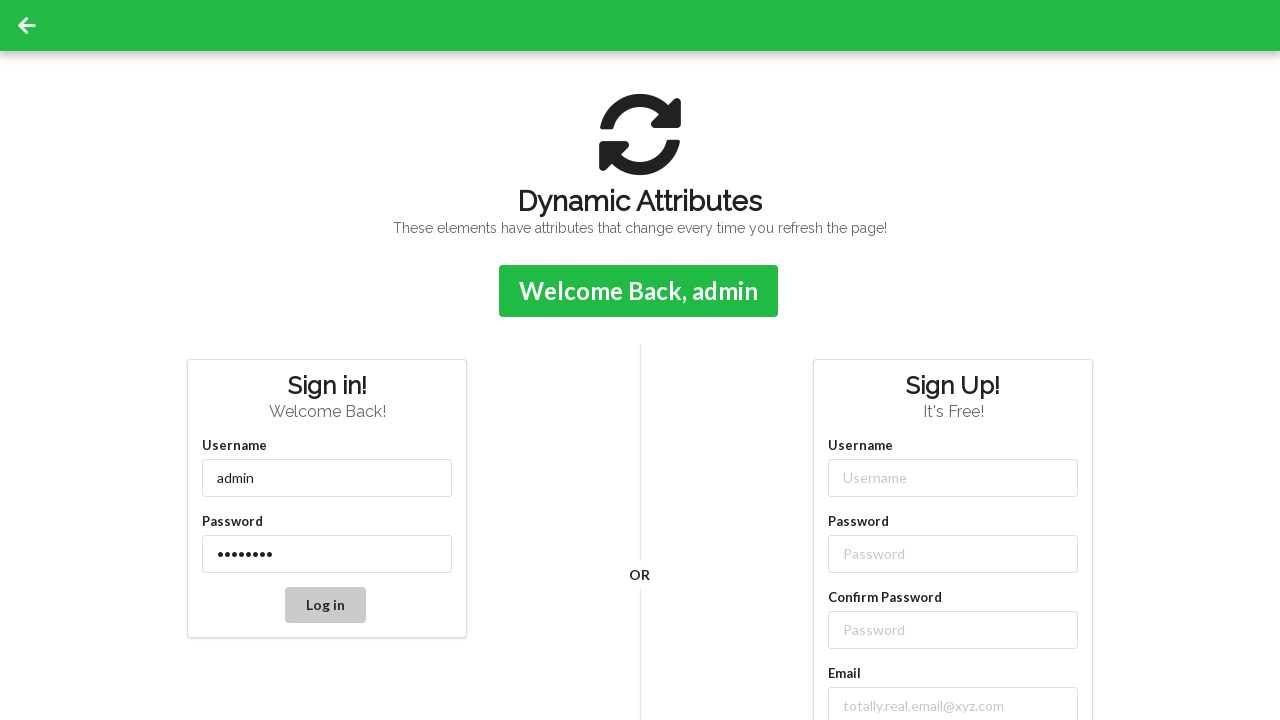

Retrieved and printed confirmation message text
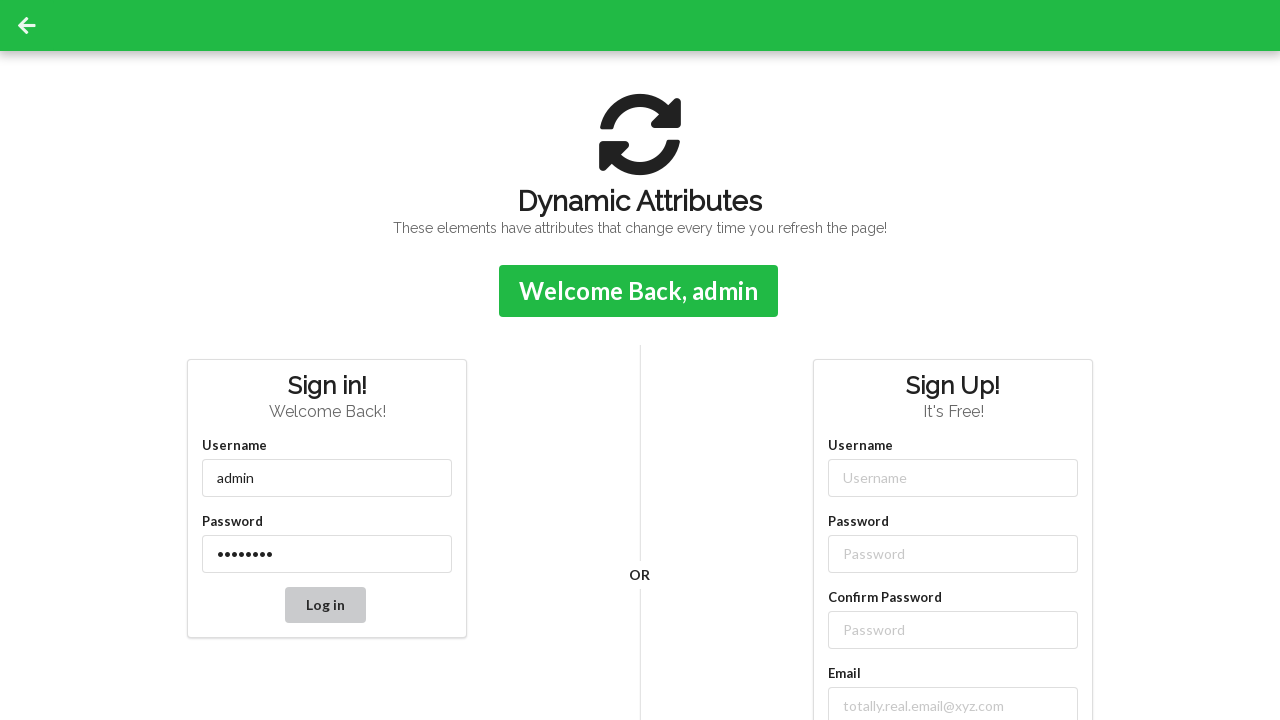

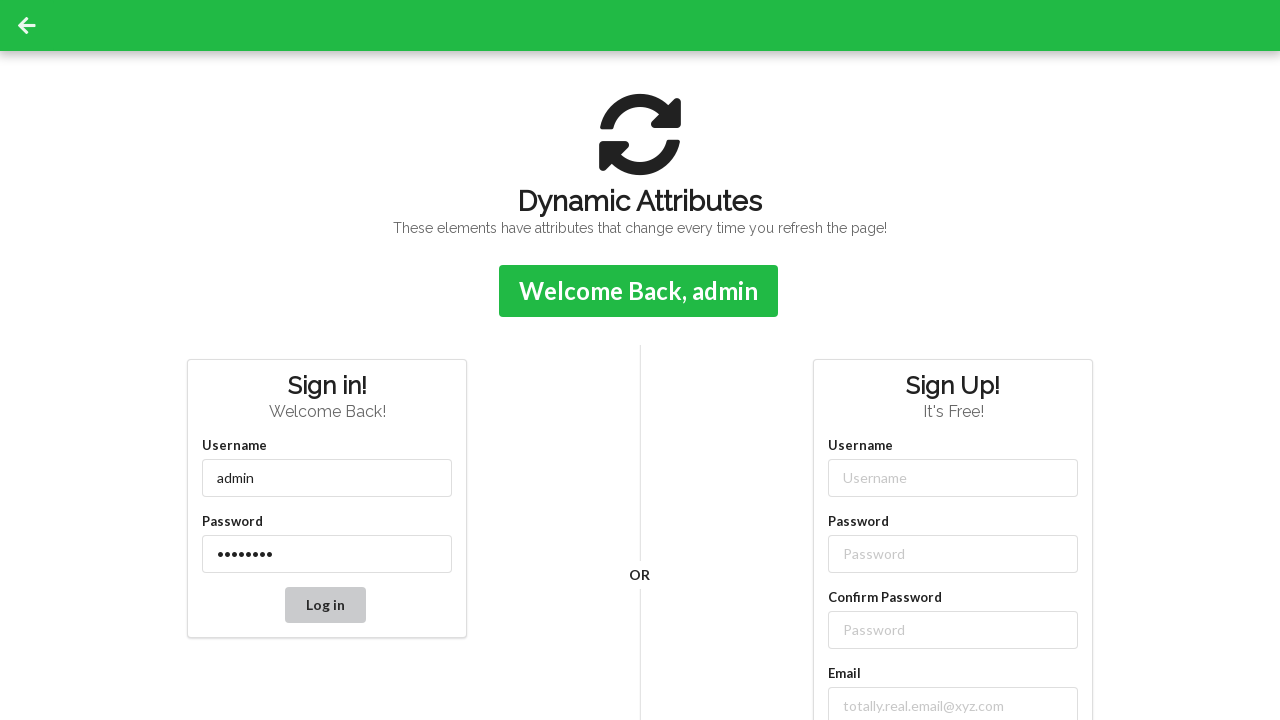